Tests drag and drop functionality on jQuery UI demo page by dragging an element from source to destination

Starting URL: https://jqueryui.com/droppable/

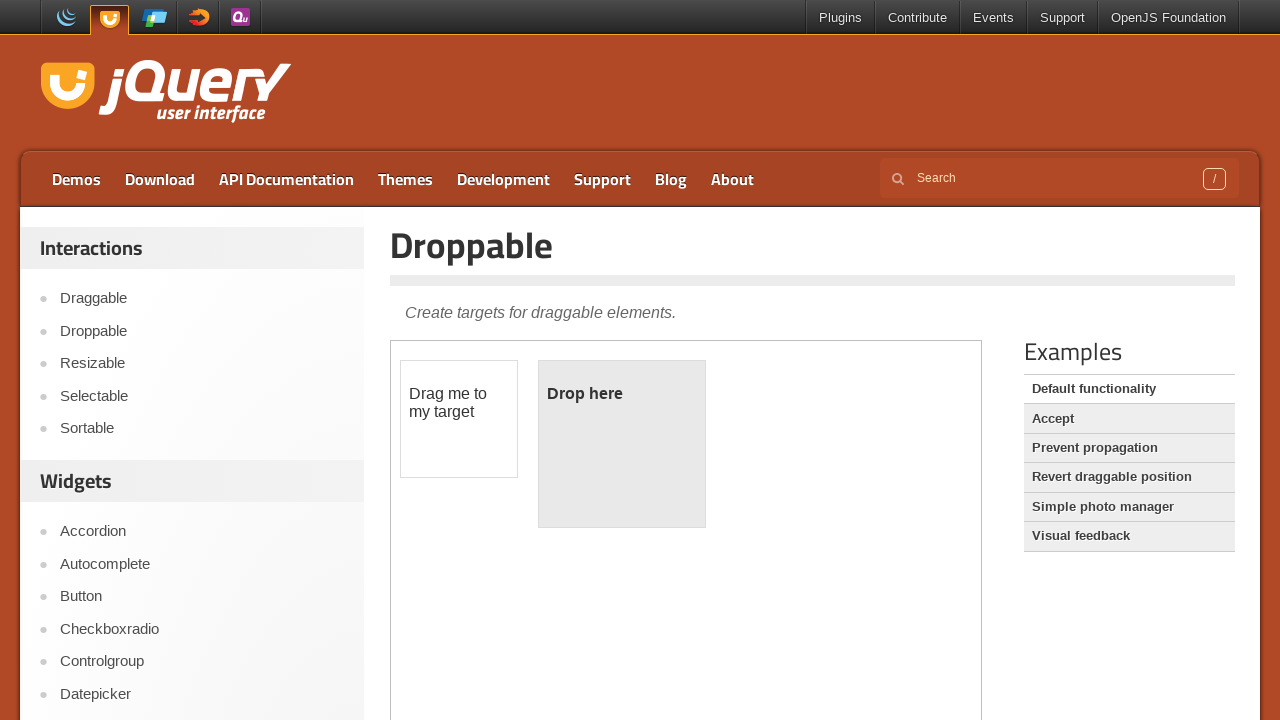

Located the iframe containing the drag and drop demo
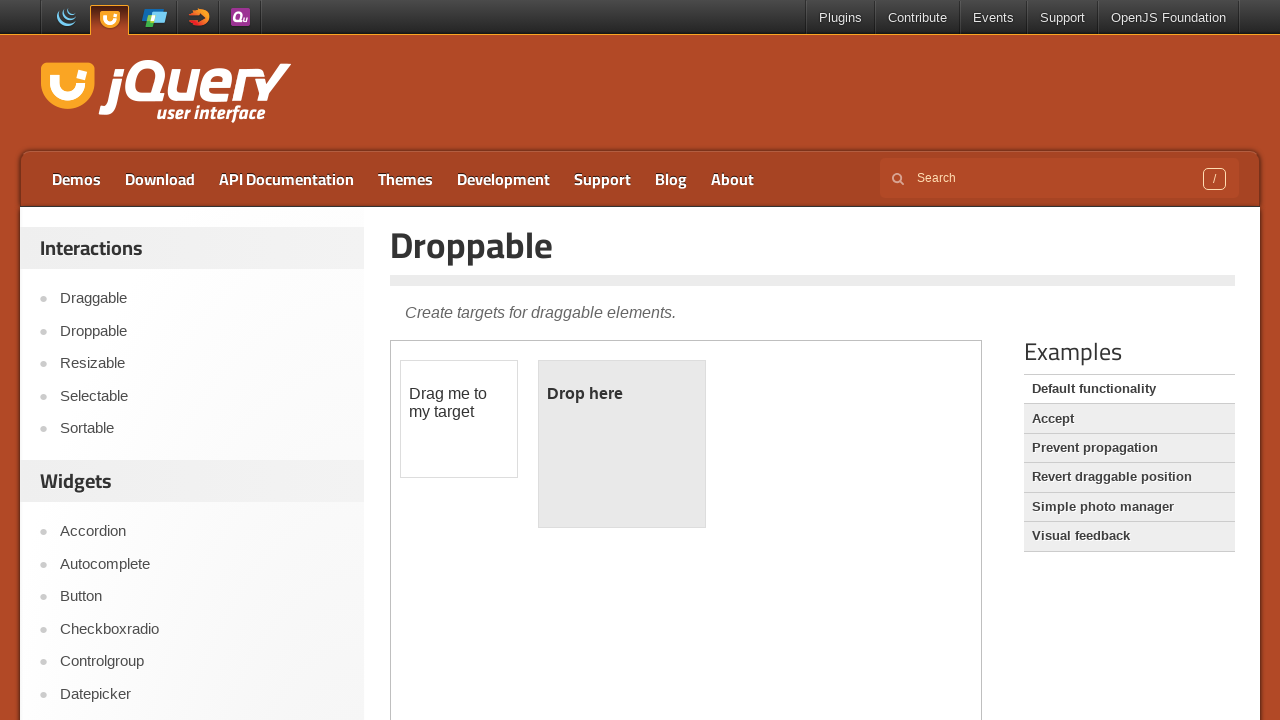

Located the draggable source element
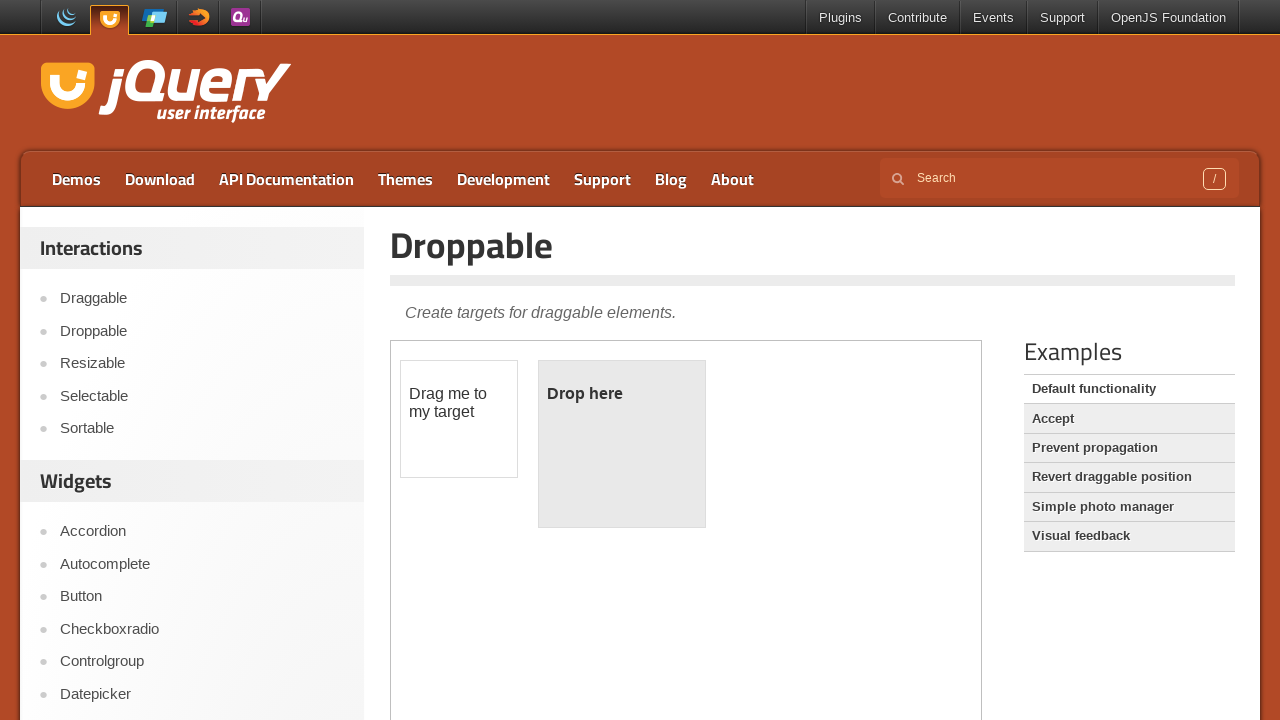

Located the droppable destination element
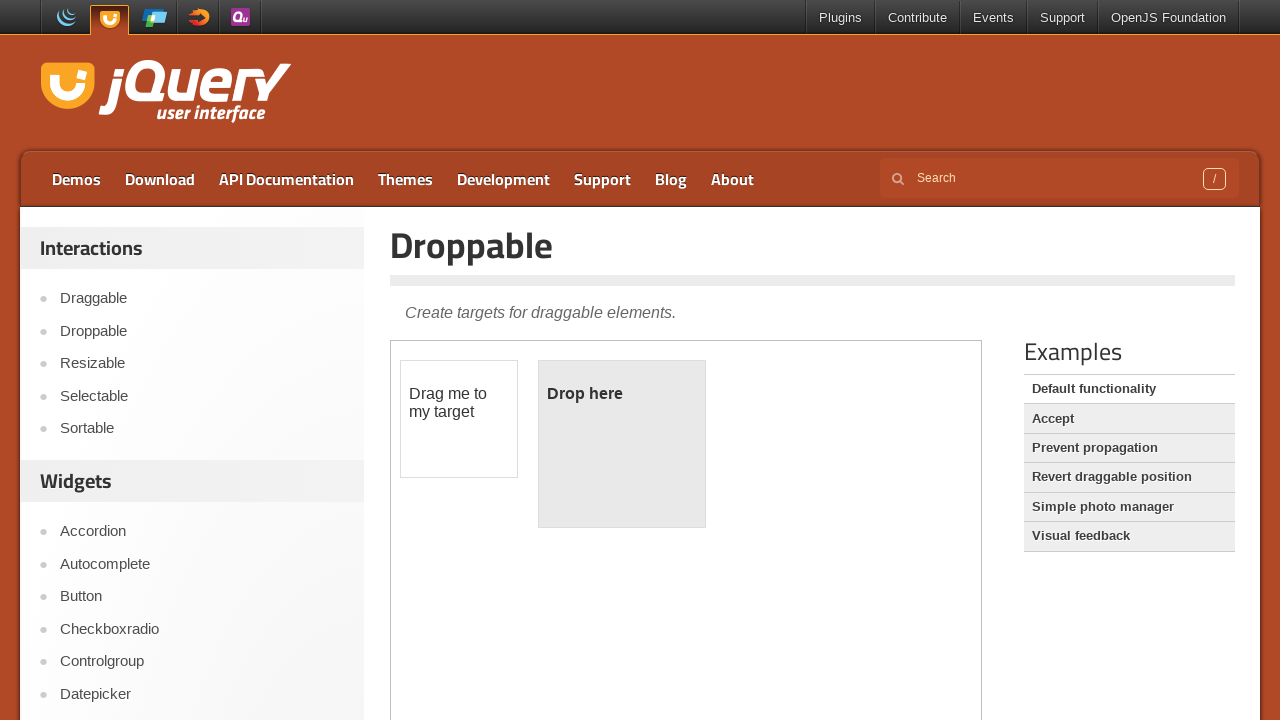

Dragged the element from source to destination at (622, 444)
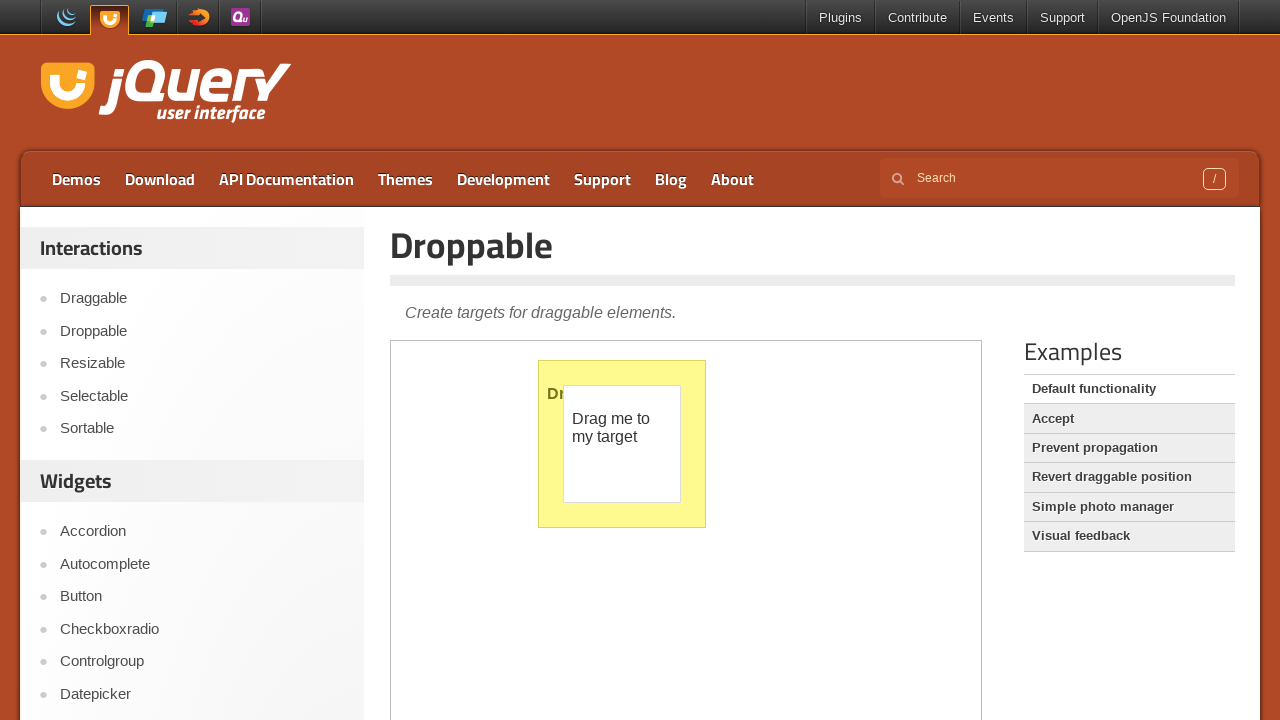

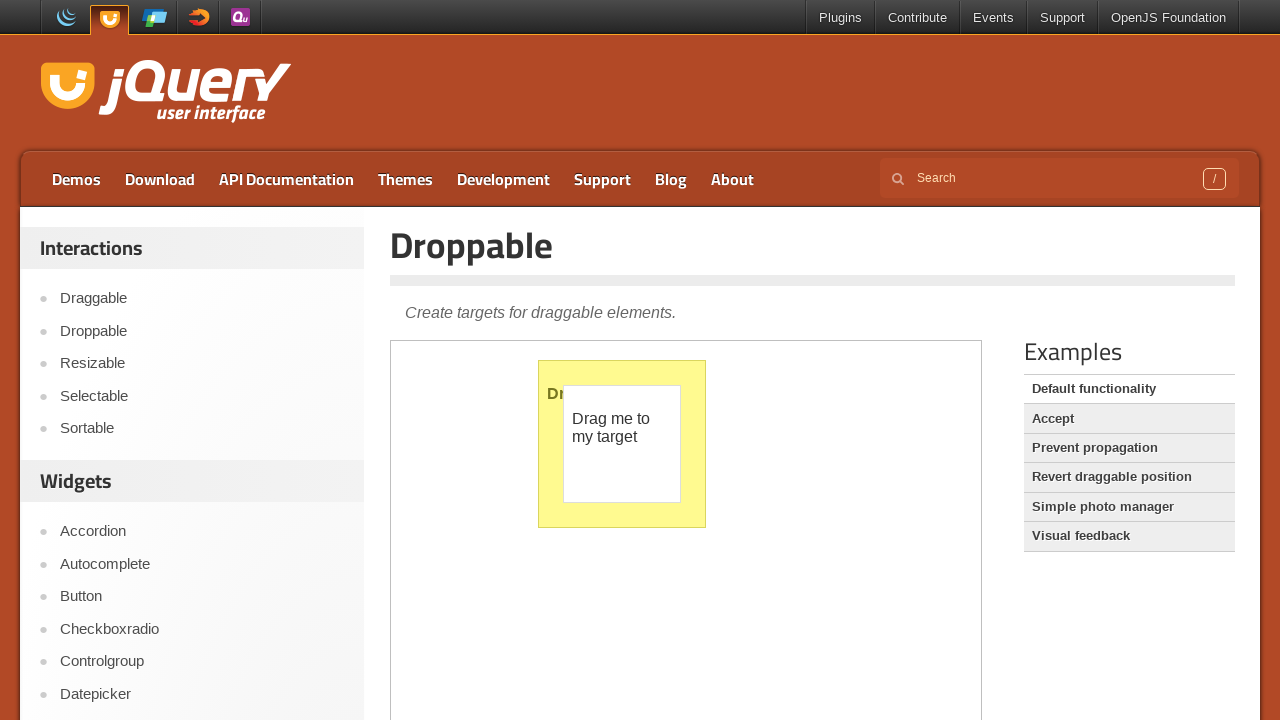